Retrieves and verifies the footer navigation links on the Freshworks homepage

Starting URL: https://www.freshworks.com

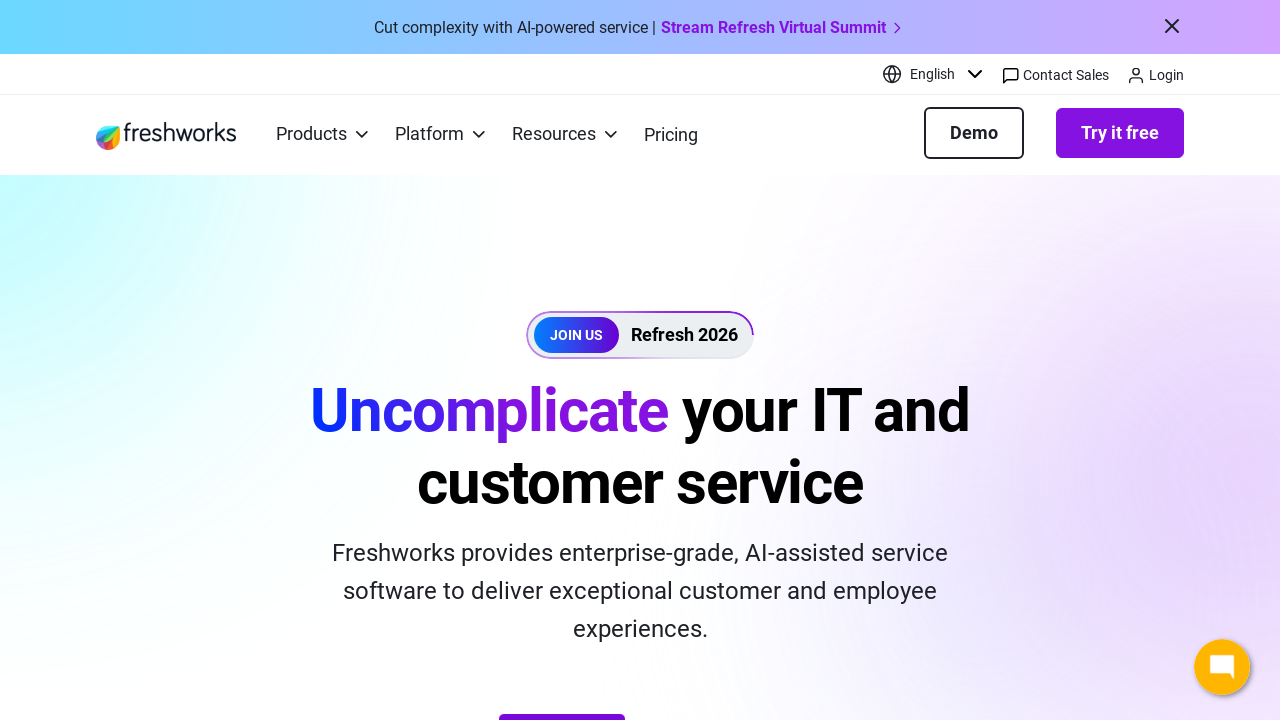

Navigated to Freshworks homepage
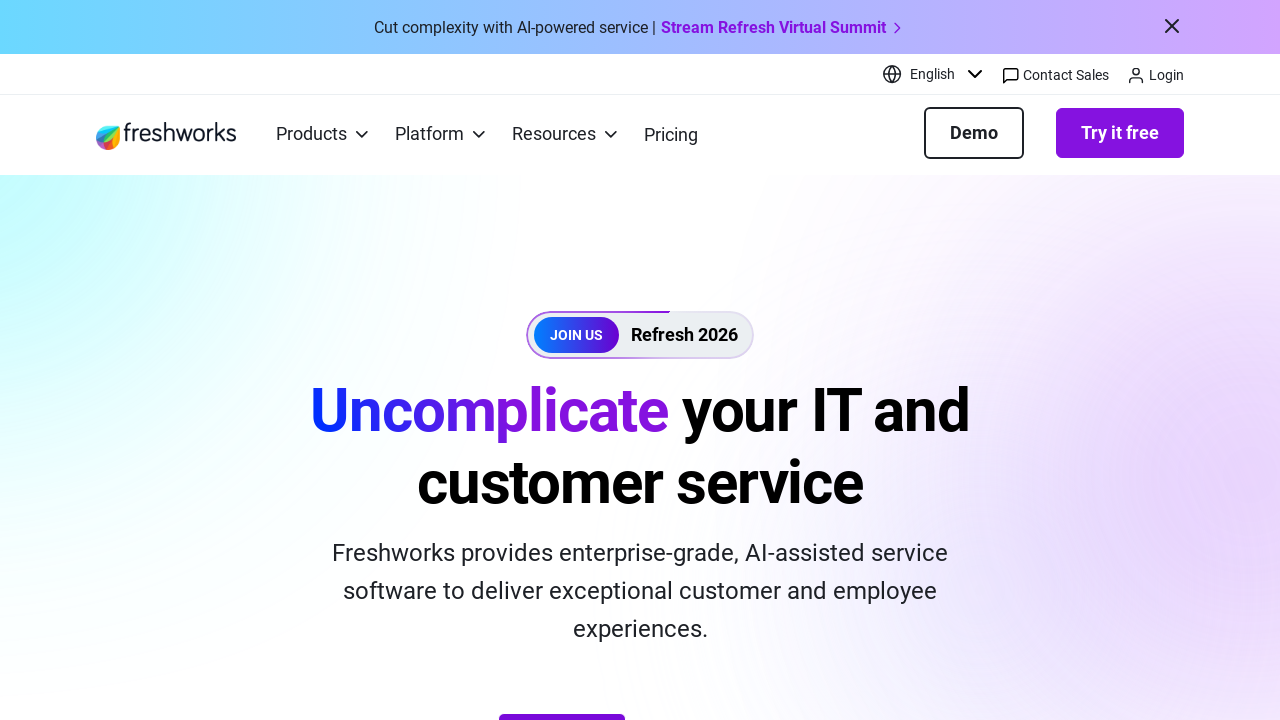

Retrieved all footer navigation links from the page
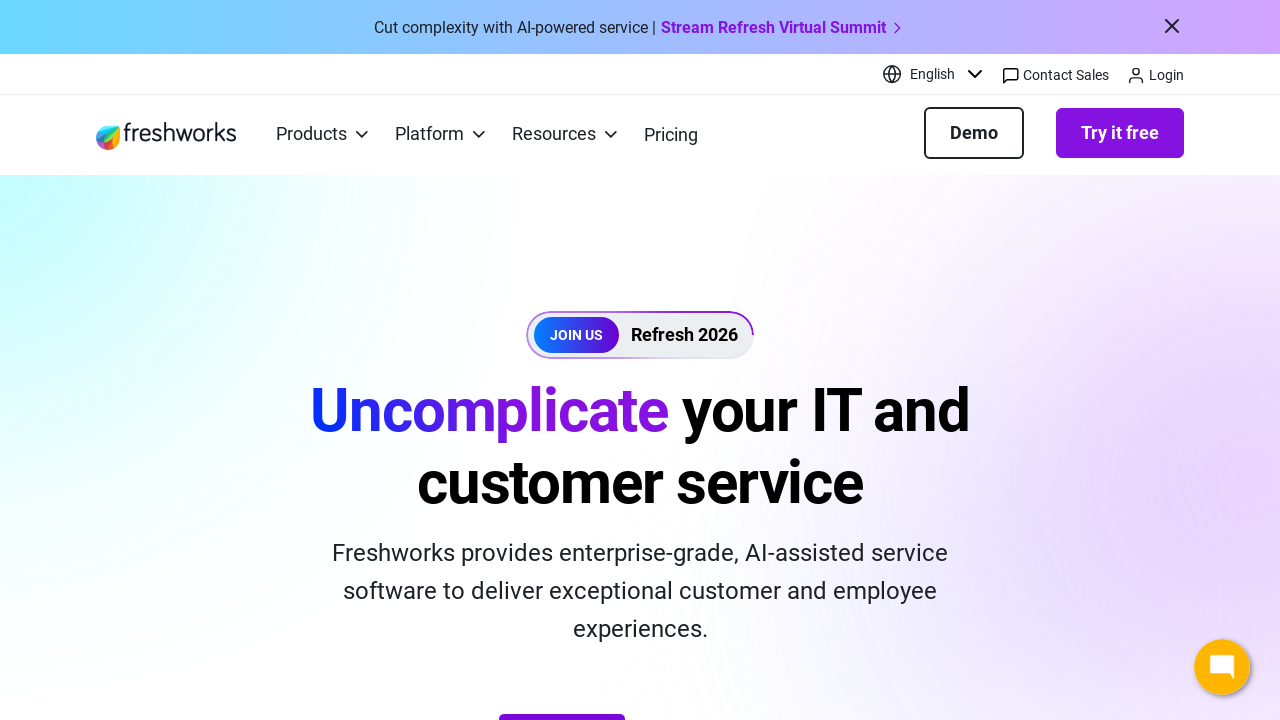

Printed text content of 0 footer links
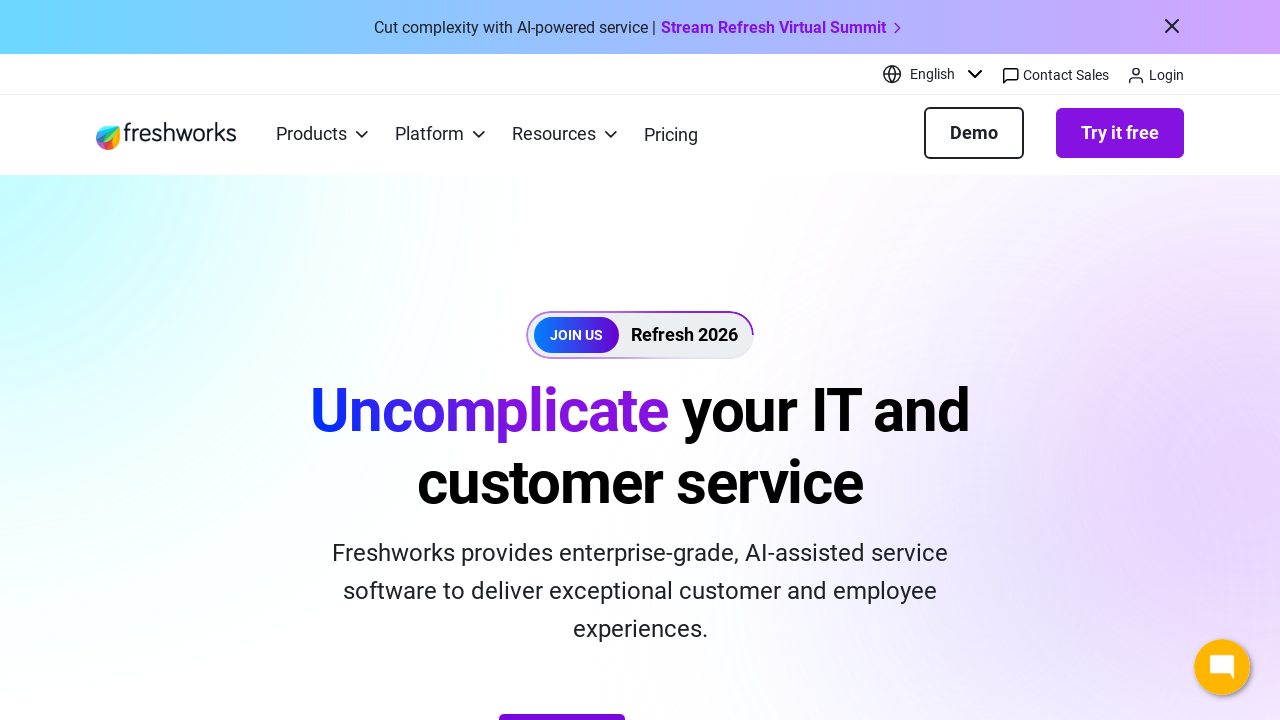

Verified that footer navigation contains 0 links
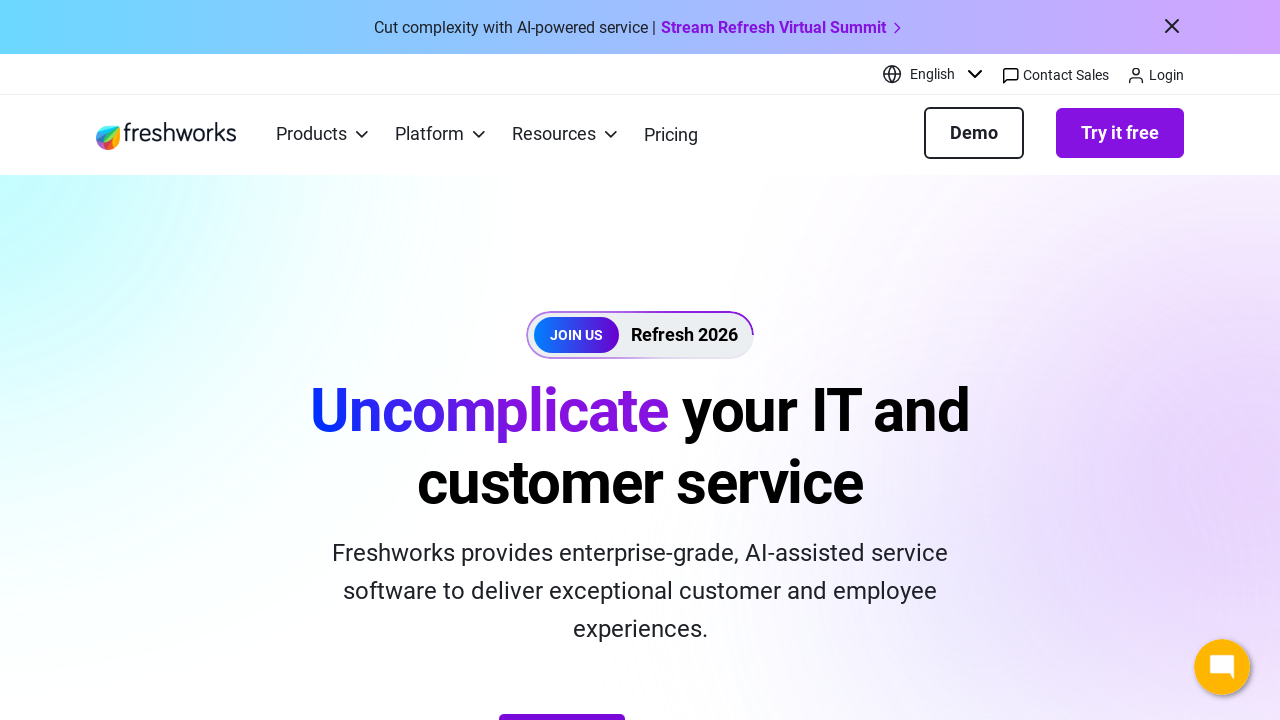

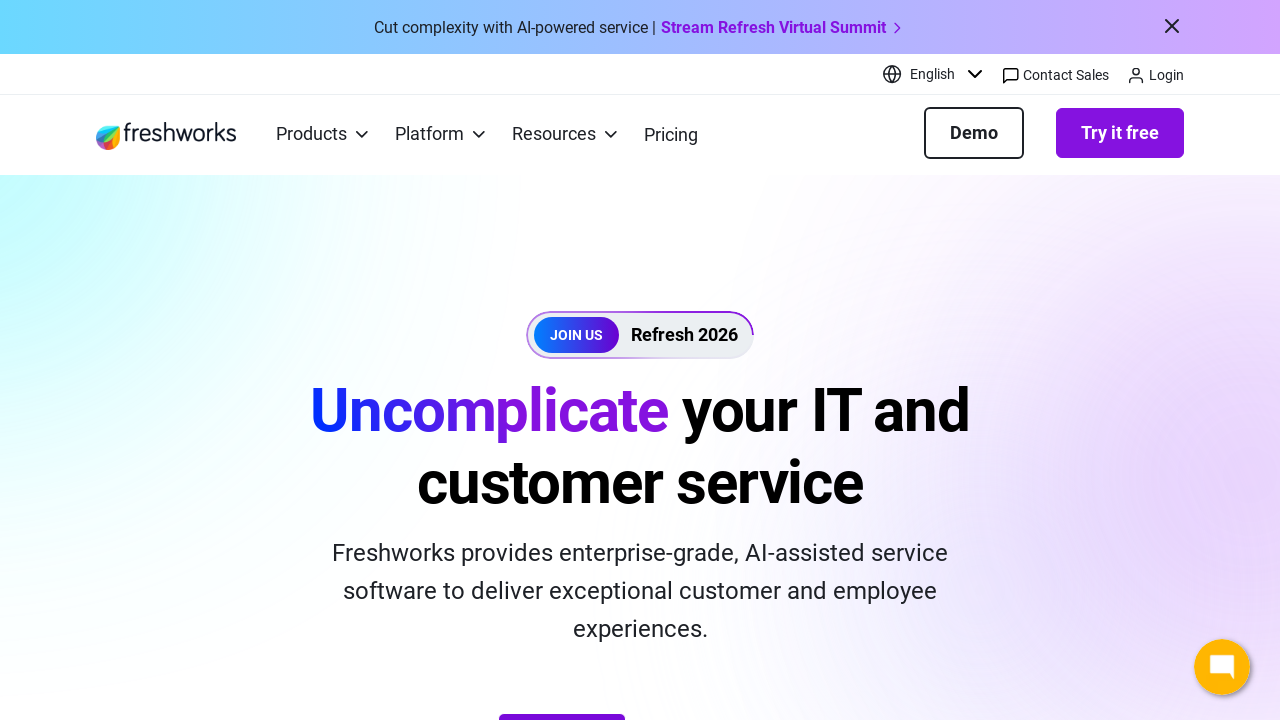